Tests basic navigation by visiting two travel booking websites (Cleartrip and Redbus) to verify they load successfully

Starting URL: https://www.cleartrip.com/

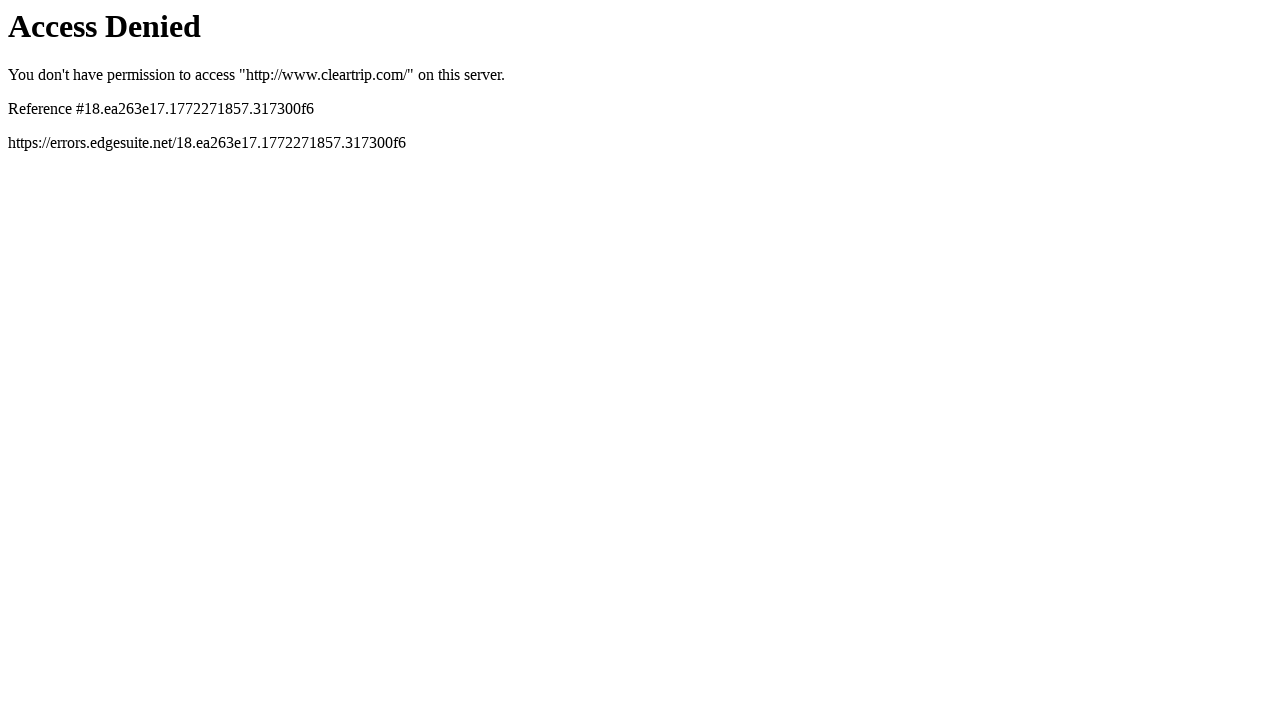

Cleartrip page loaded (domcontentloaded)
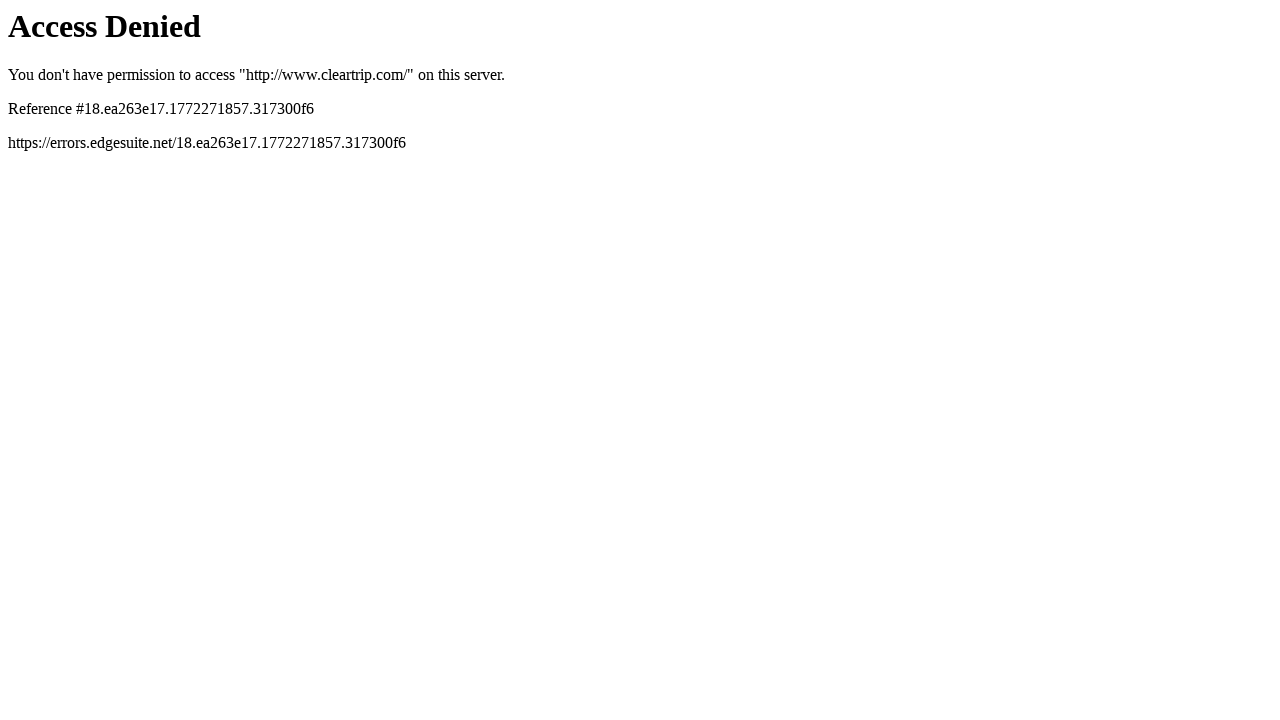

Navigated to Redbus website
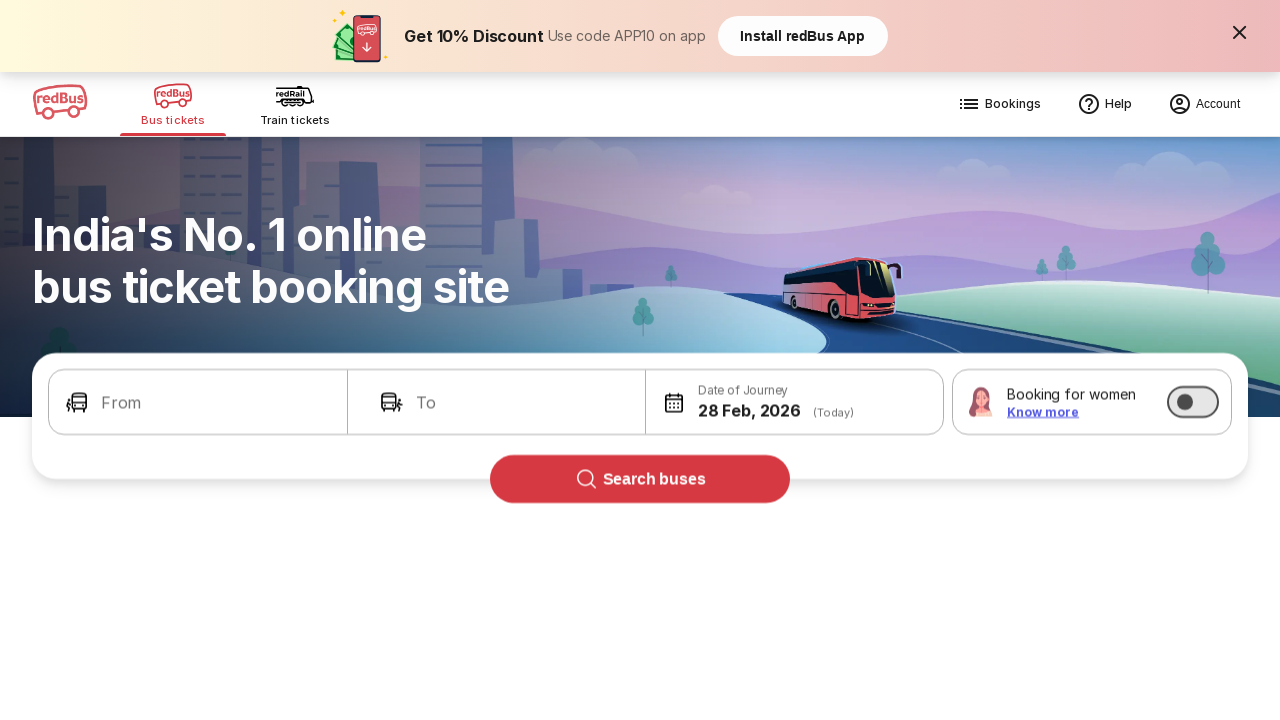

Redbus page loaded (domcontentloaded)
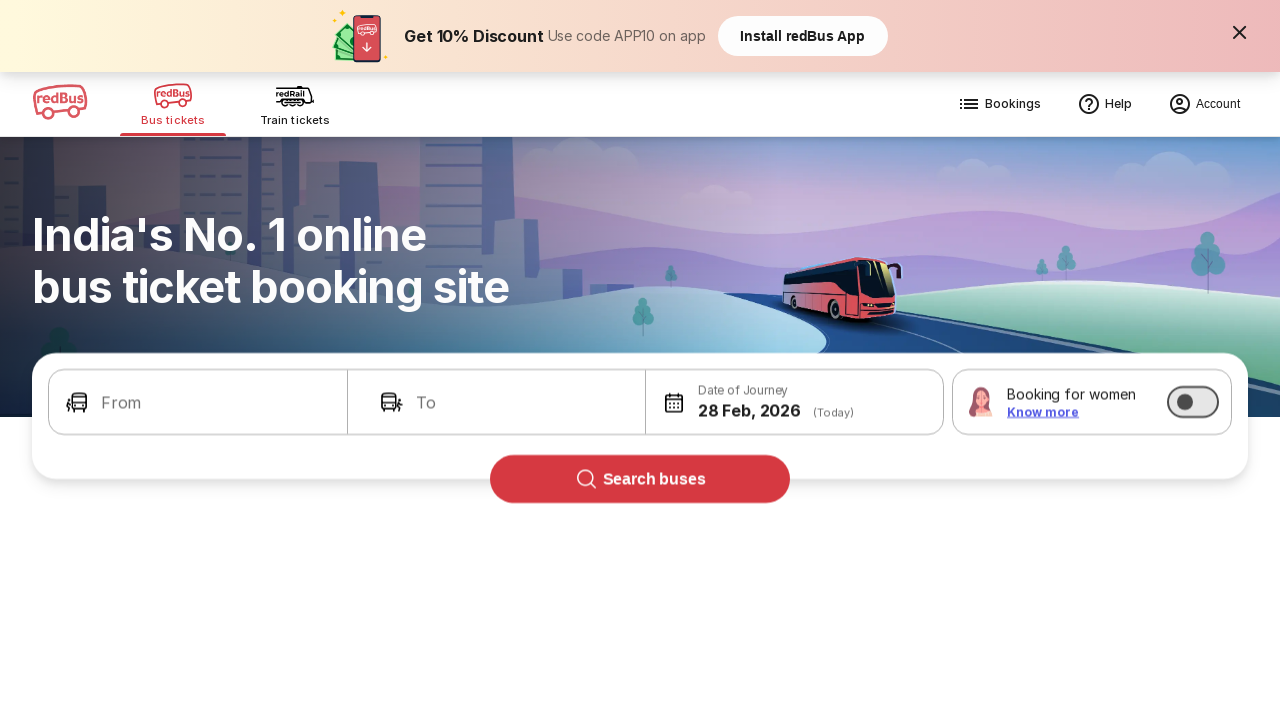

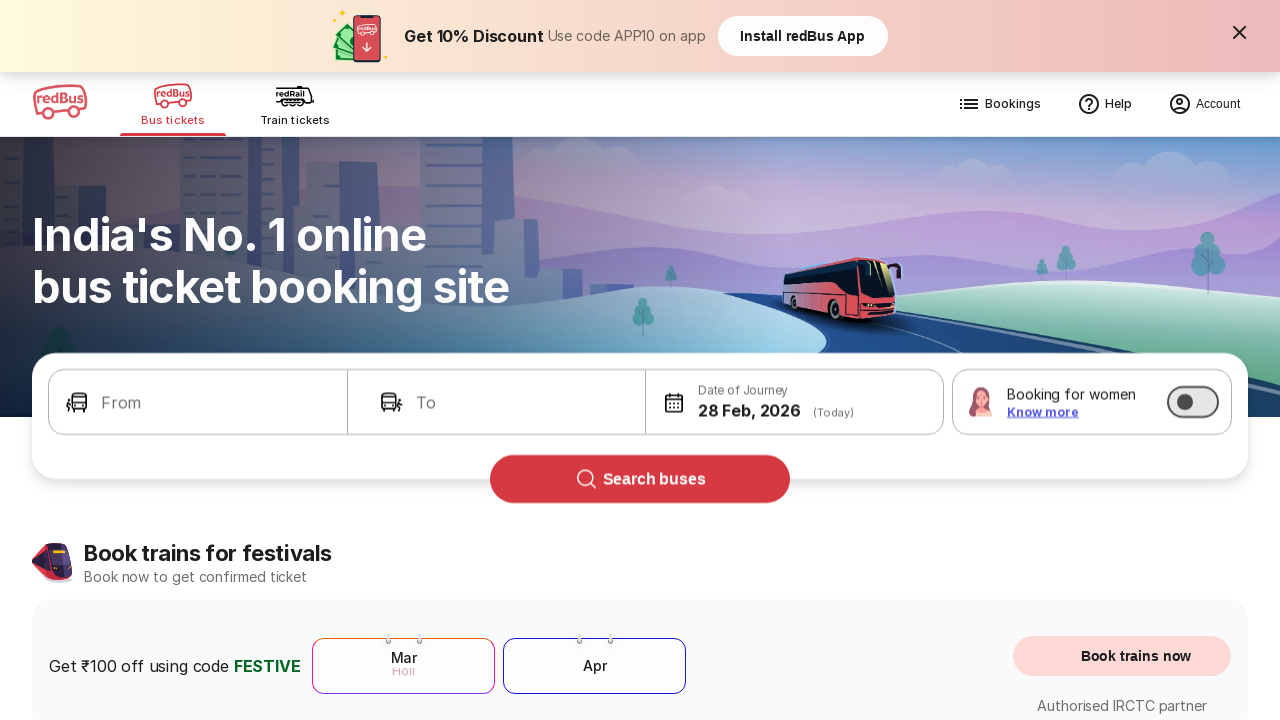